Tests that the currently selected filter link is highlighted

Starting URL: https://demo.playwright.dev/todomvc

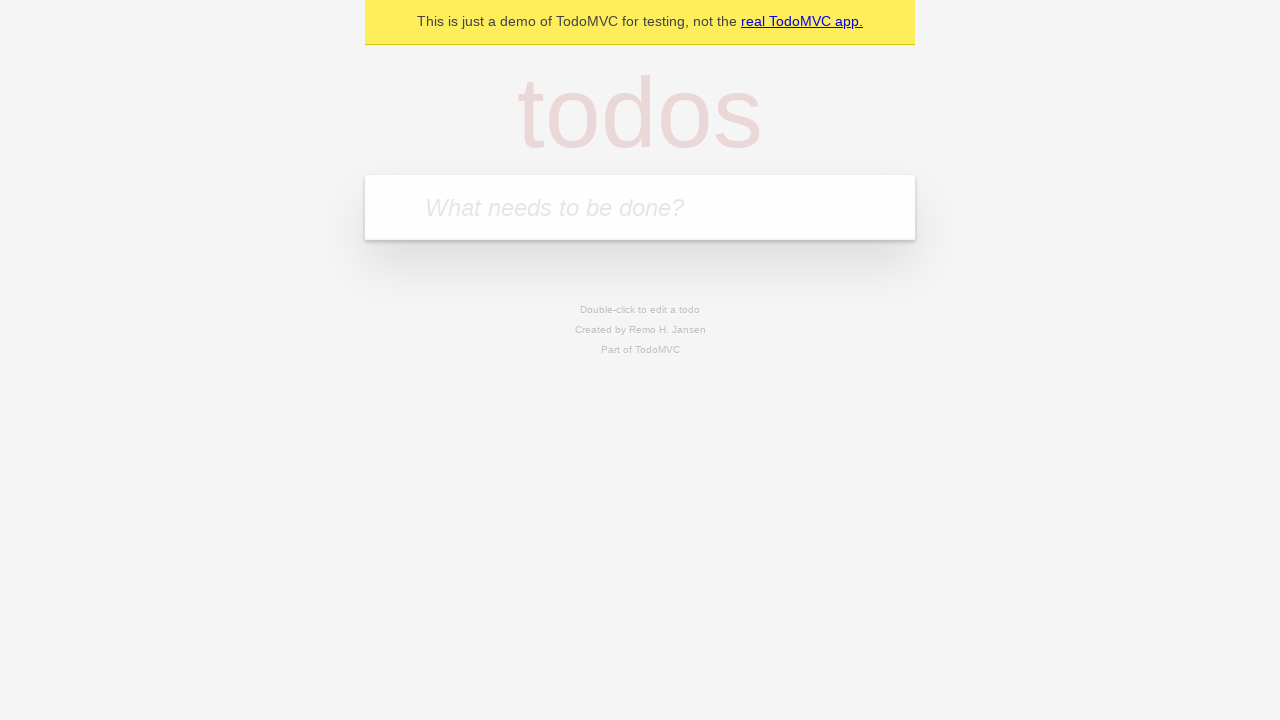

Filled todo input with 'buy some cheese' on internal:attr=[placeholder="What needs to be done?"i]
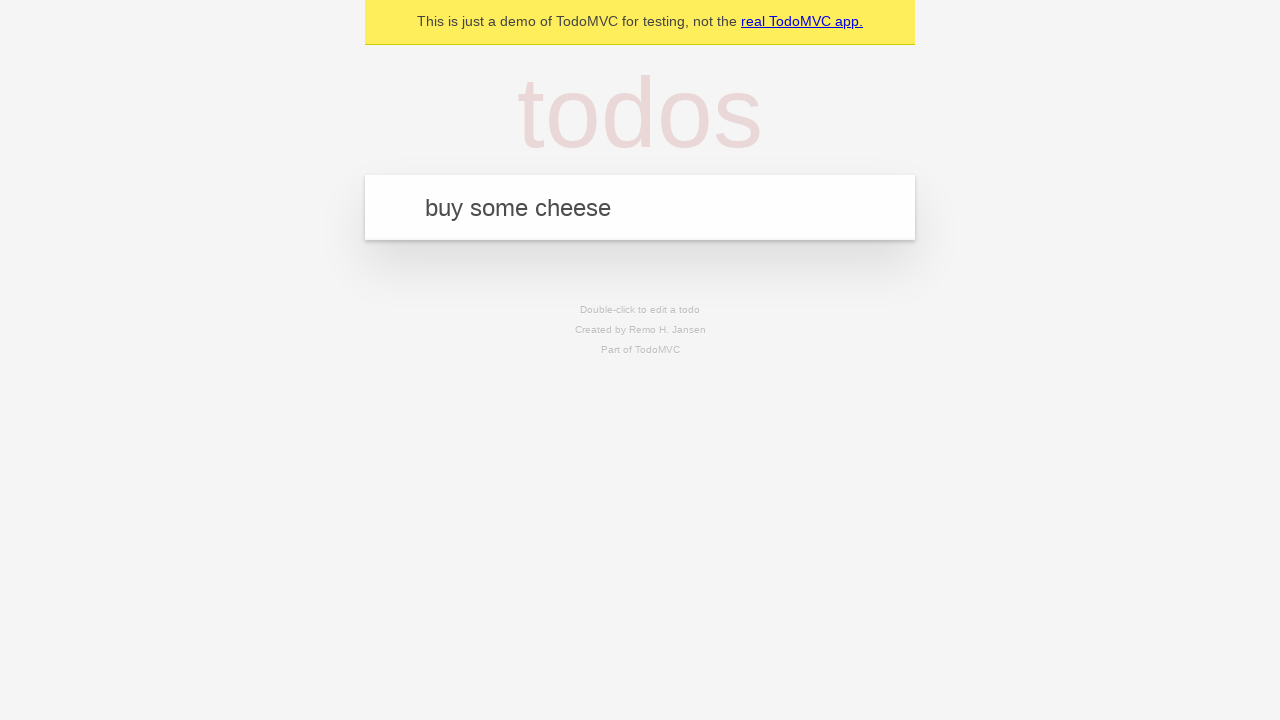

Pressed Enter to add first todo on internal:attr=[placeholder="What needs to be done?"i]
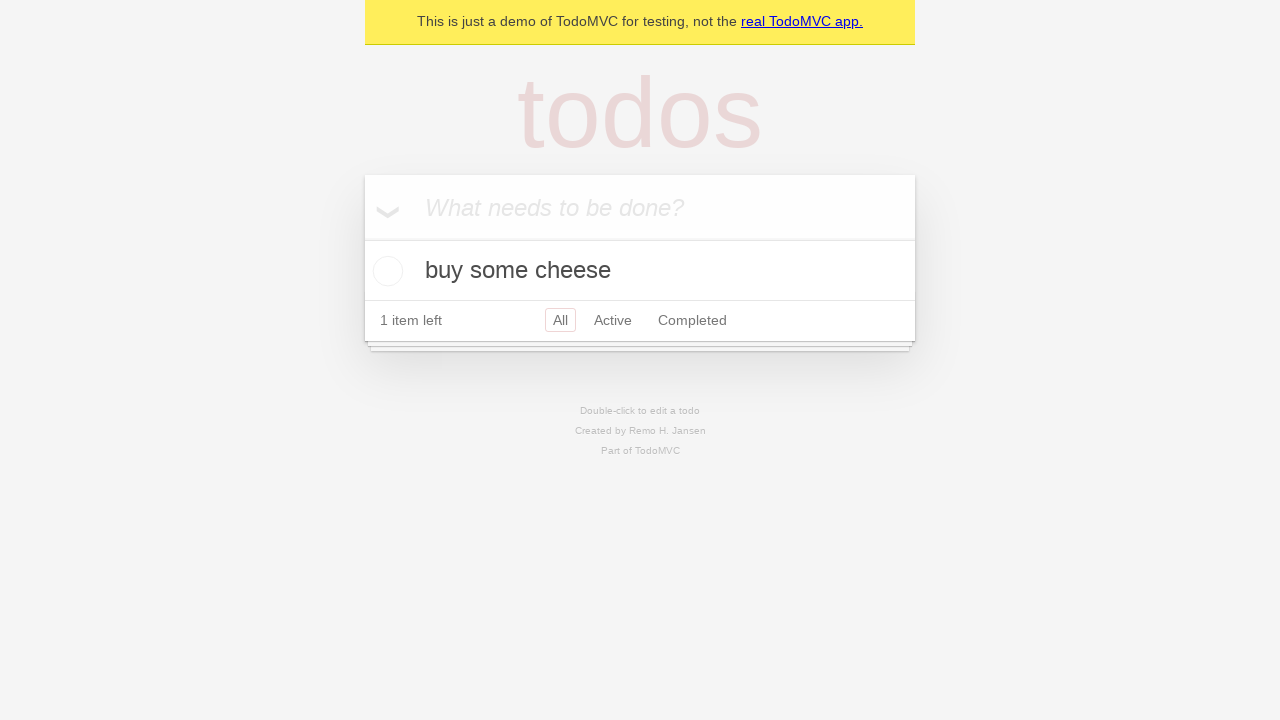

Filled todo input with 'feed the cat' on internal:attr=[placeholder="What needs to be done?"i]
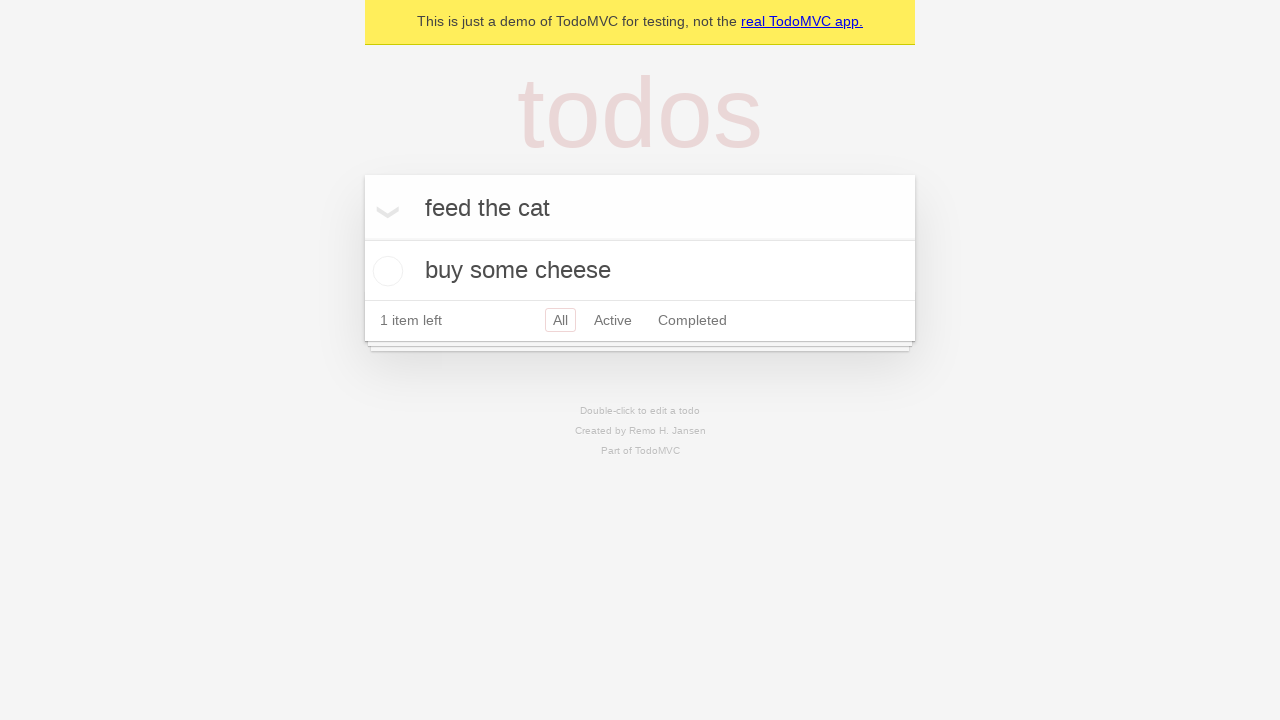

Pressed Enter to add second todo on internal:attr=[placeholder="What needs to be done?"i]
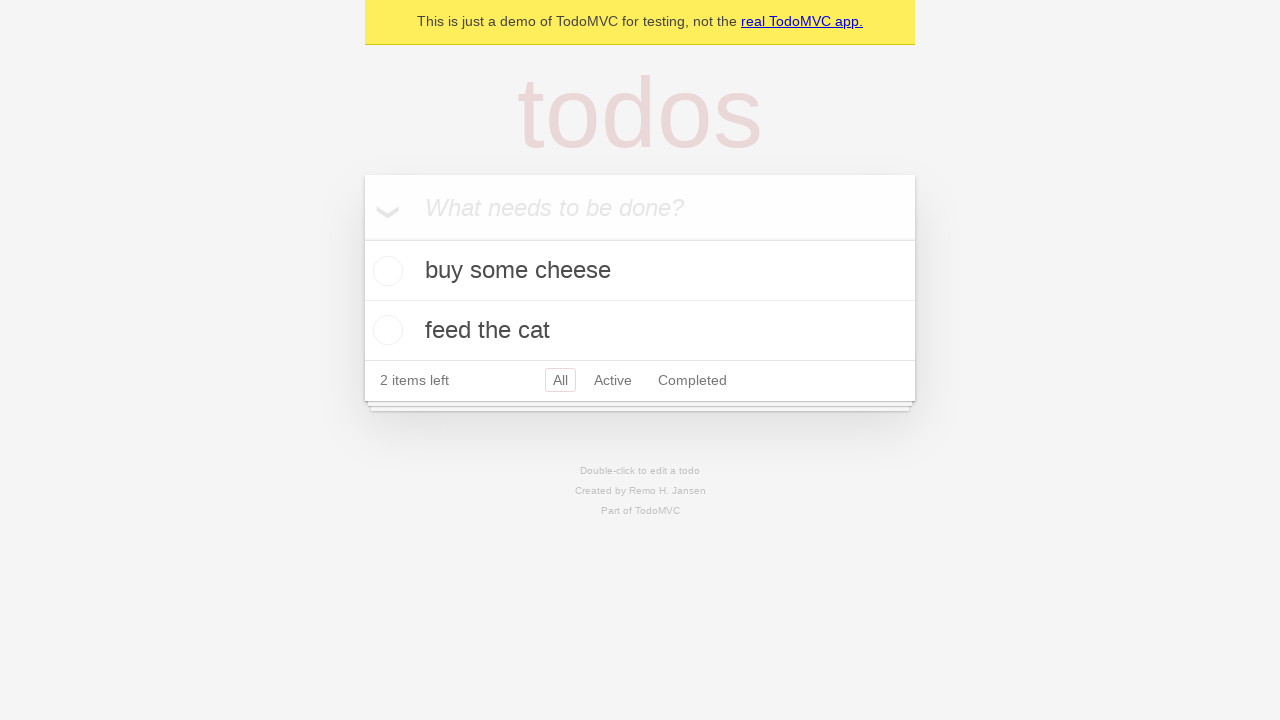

Filled todo input with 'book a doctors appointment' on internal:attr=[placeholder="What needs to be done?"i]
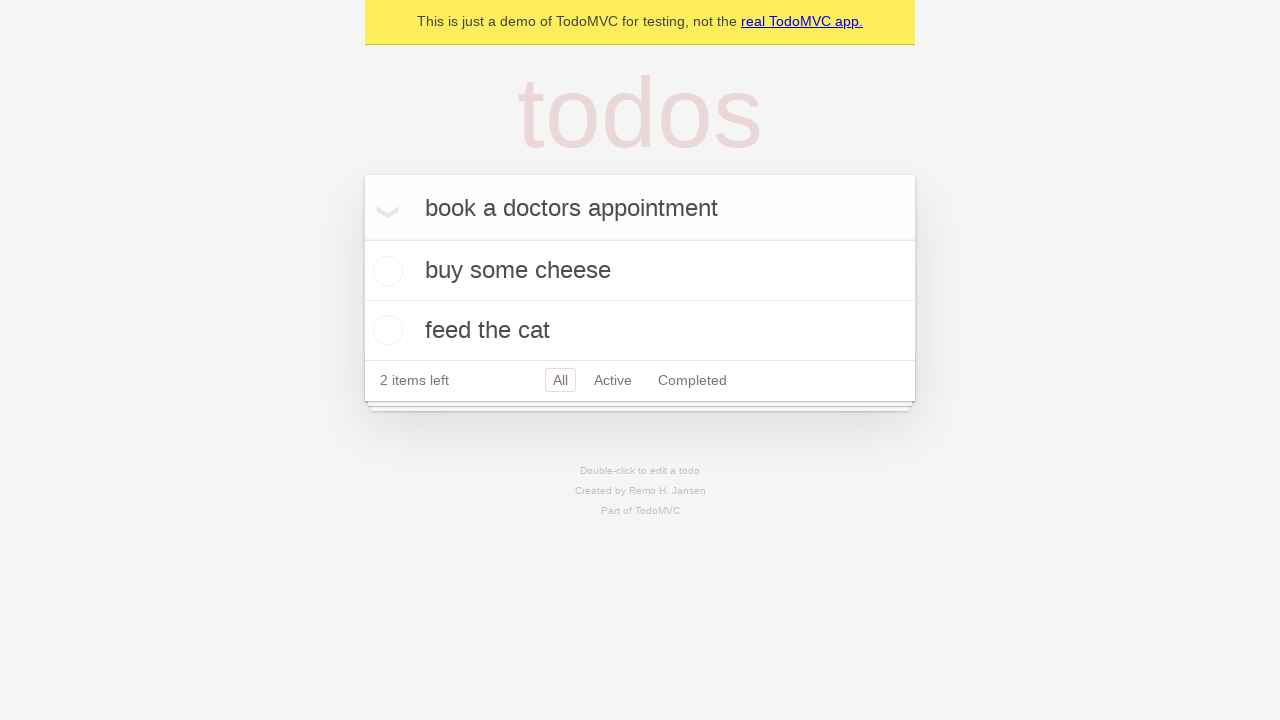

Pressed Enter to add third todo on internal:attr=[placeholder="What needs to be done?"i]
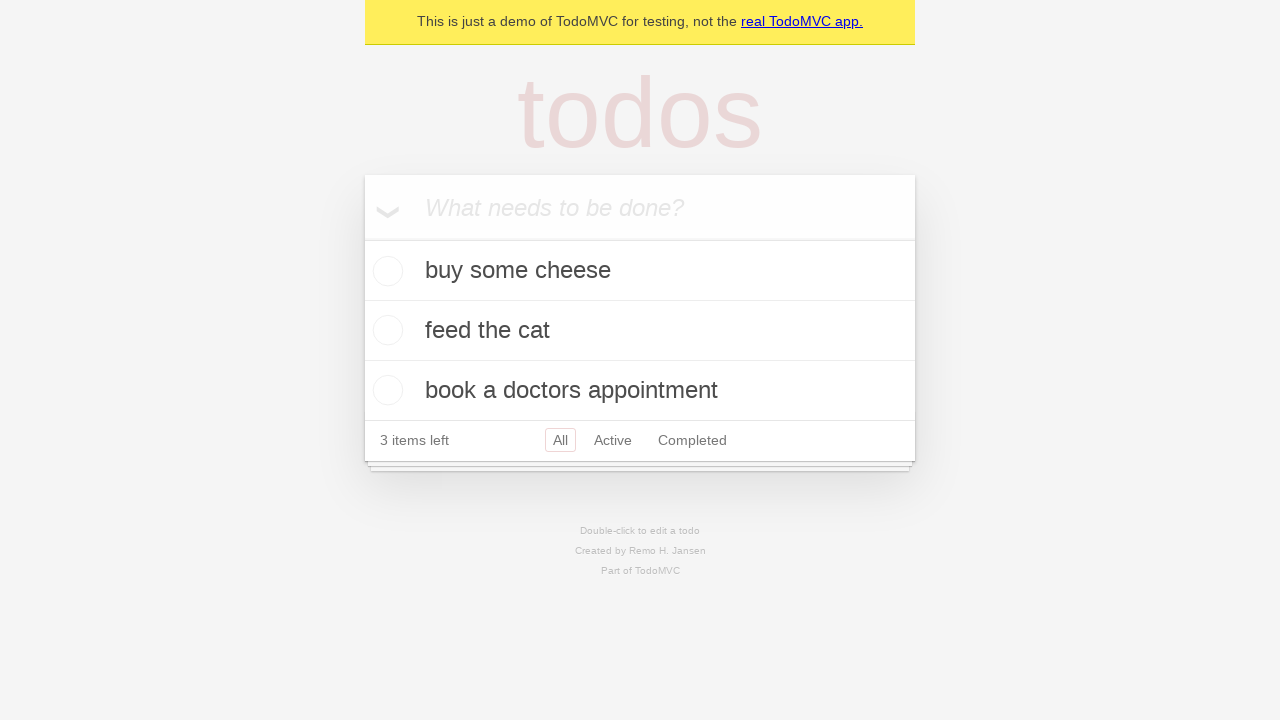

Clicked Active filter link at (613, 440) on internal:role=link[name="Active"i]
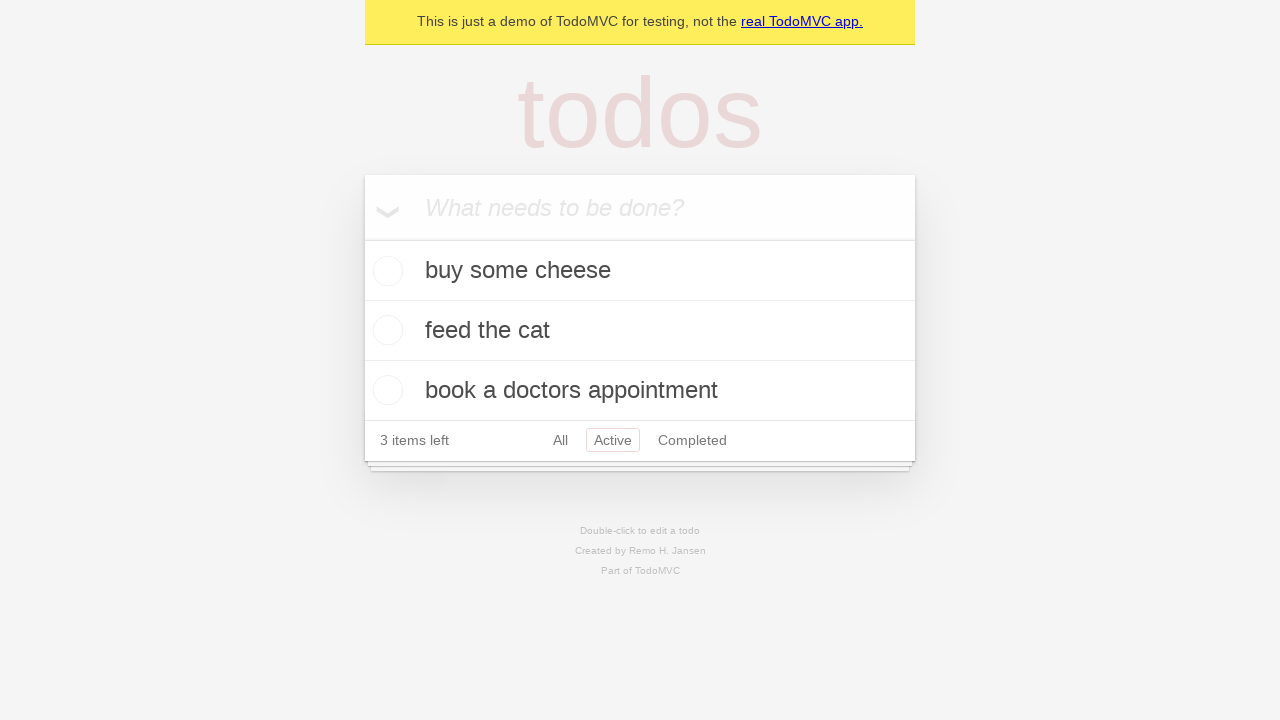

Clicked Completed filter link to verify it becomes highlighted at (692, 440) on internal:role=link[name="Completed"i]
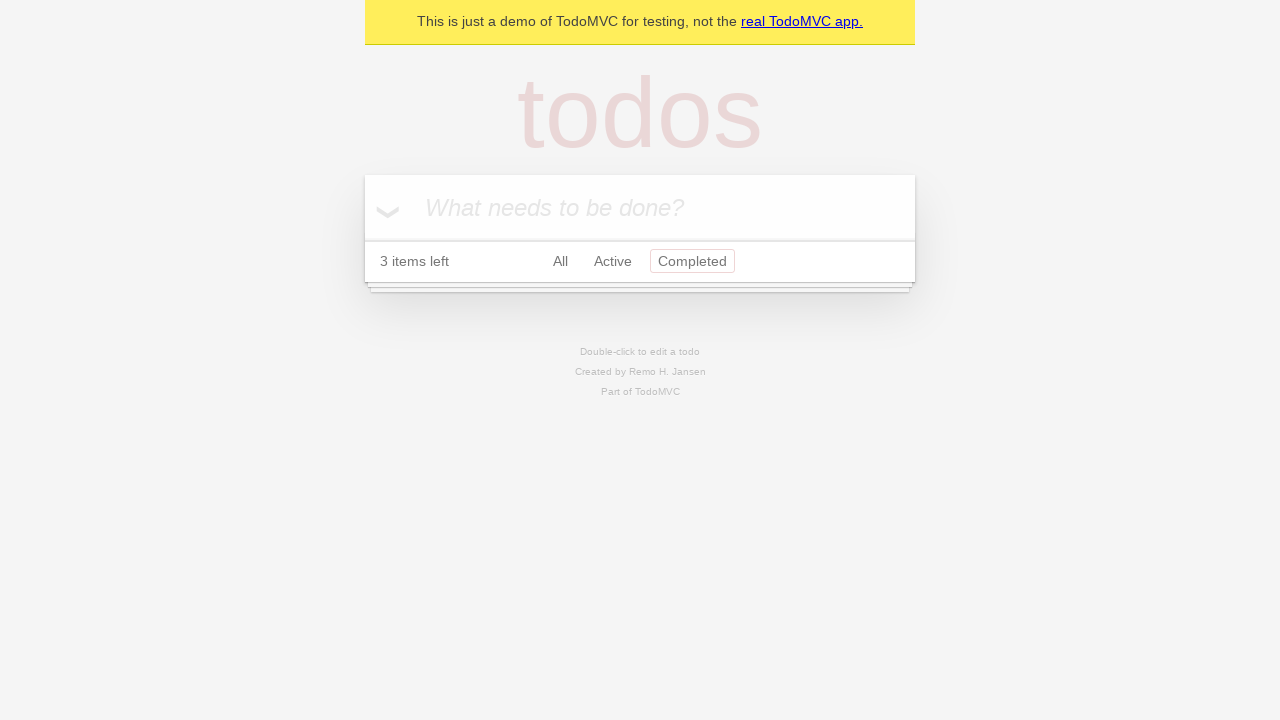

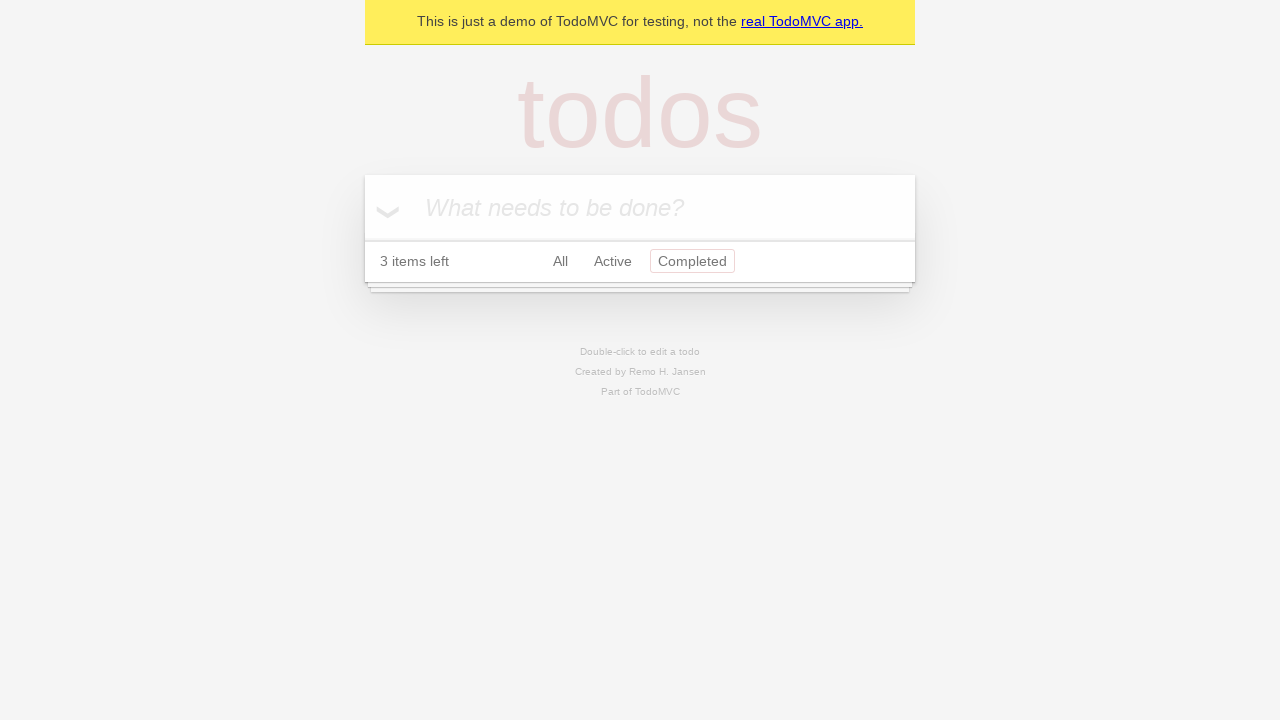